Tests relative locator functionality by finding and clicking an element positioned to the right of a span element containing "Years of Experience"

Starting URL: https://awesomeqa.com/practice.html

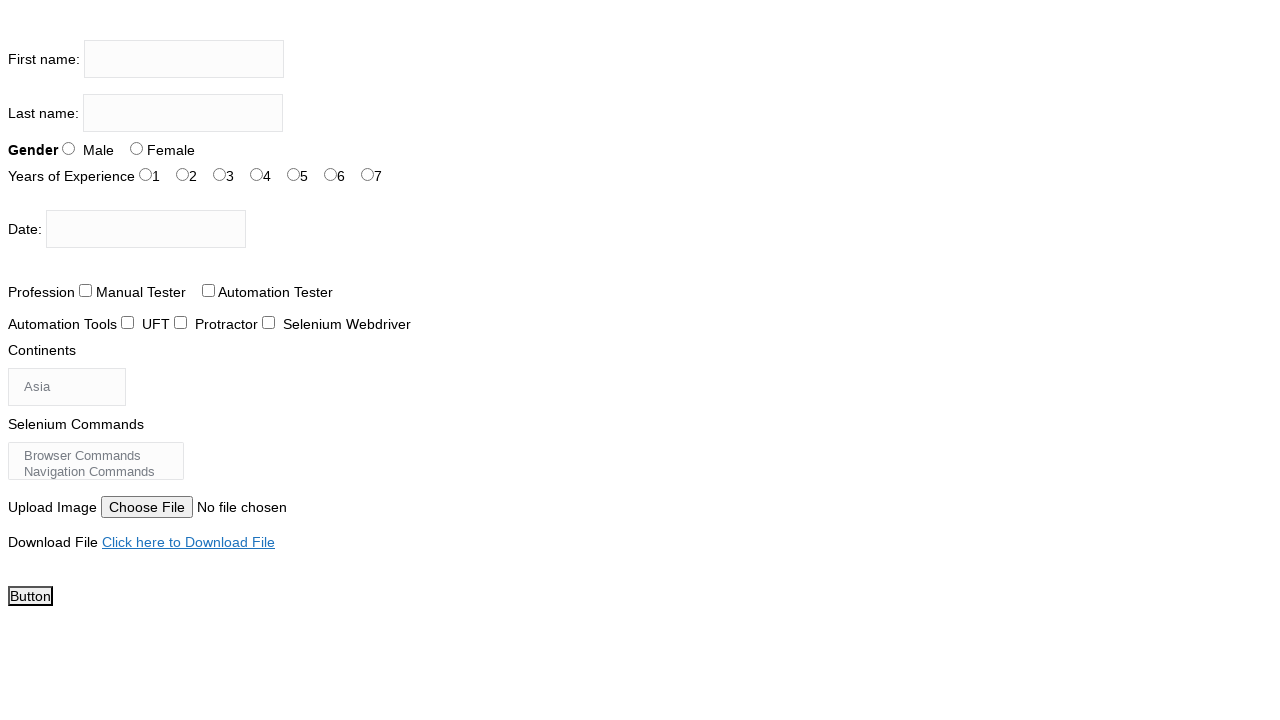

Navigated to practice page
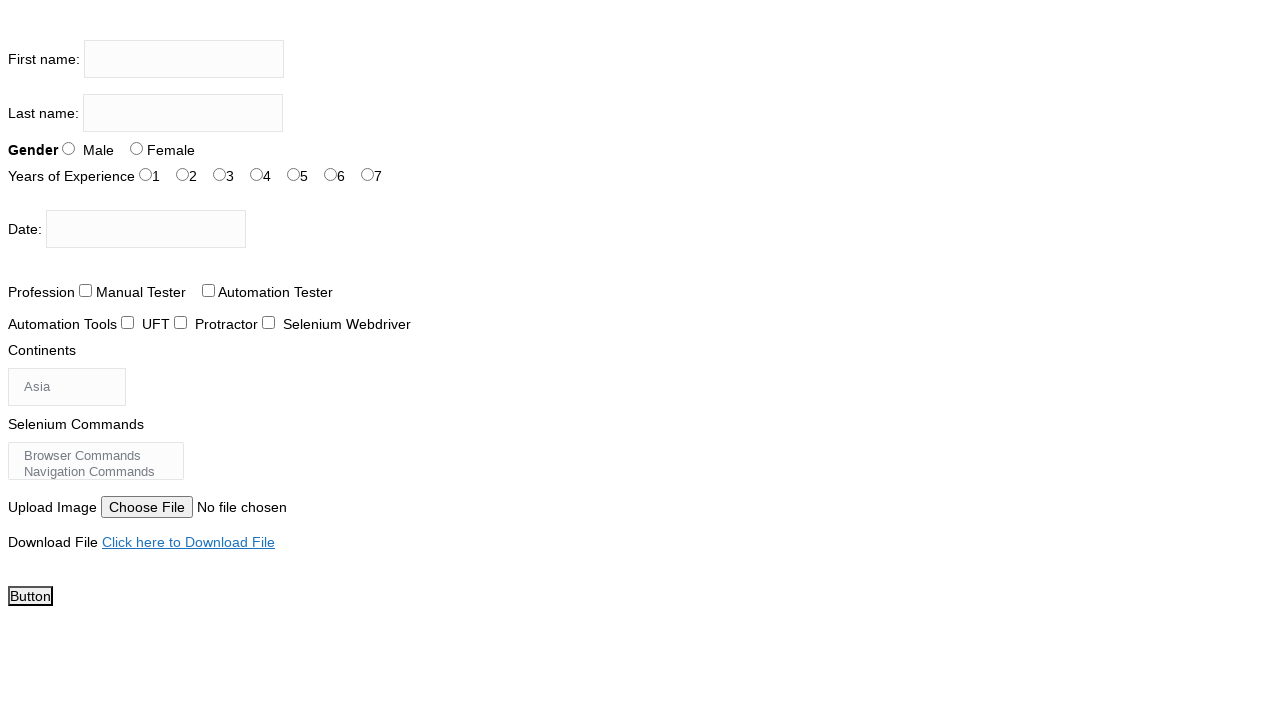

Located span element containing 'Years of Experience'
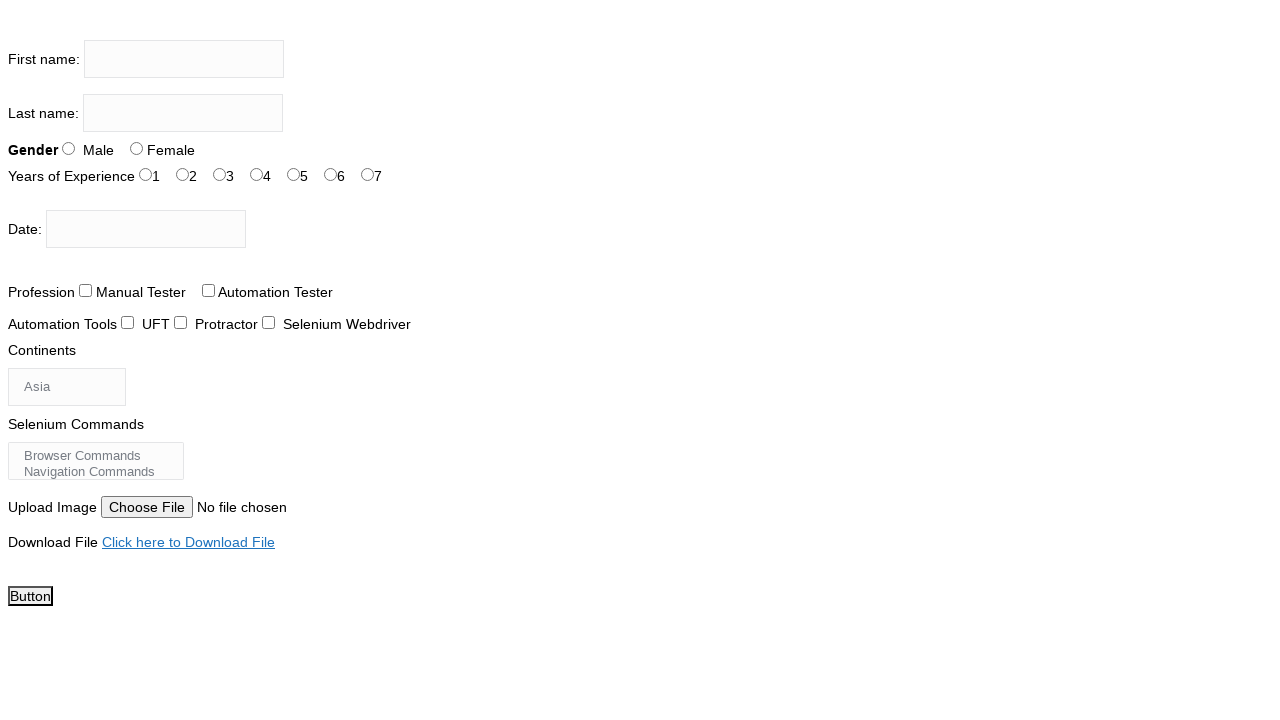

Clicked element with id 'exp-3' positioned to the right of the span at (256, 174) on #exp-3
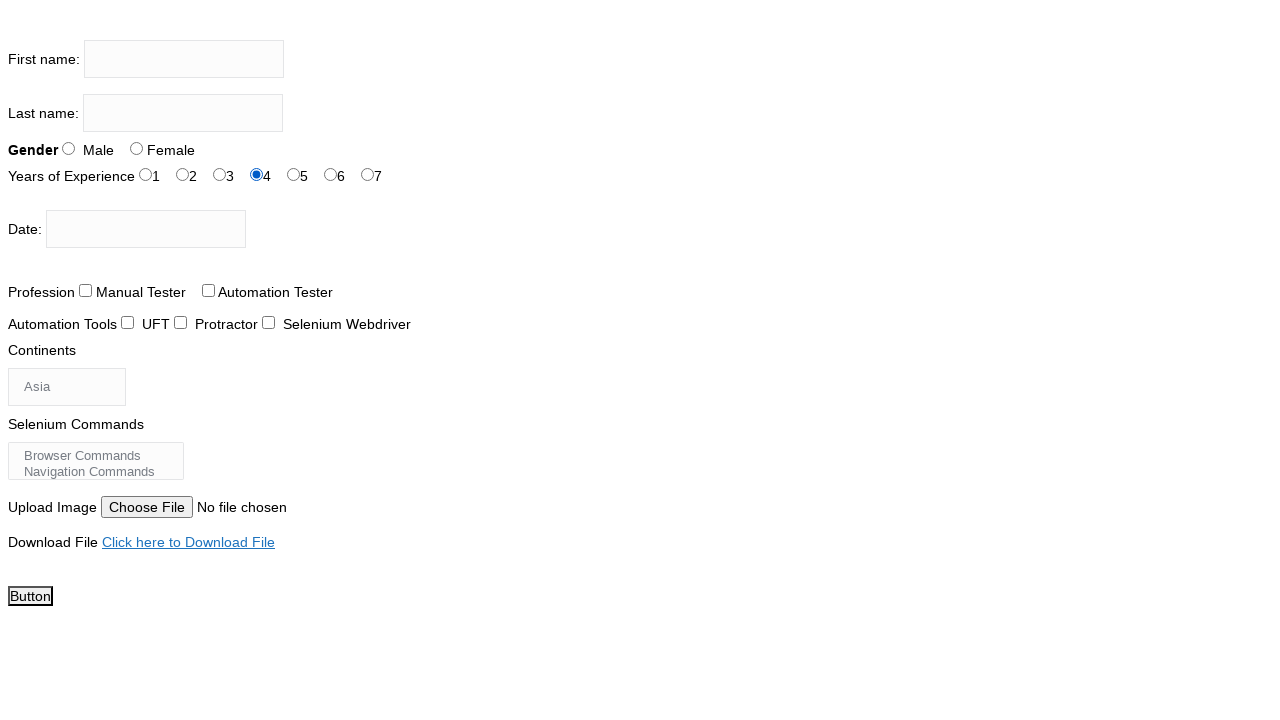

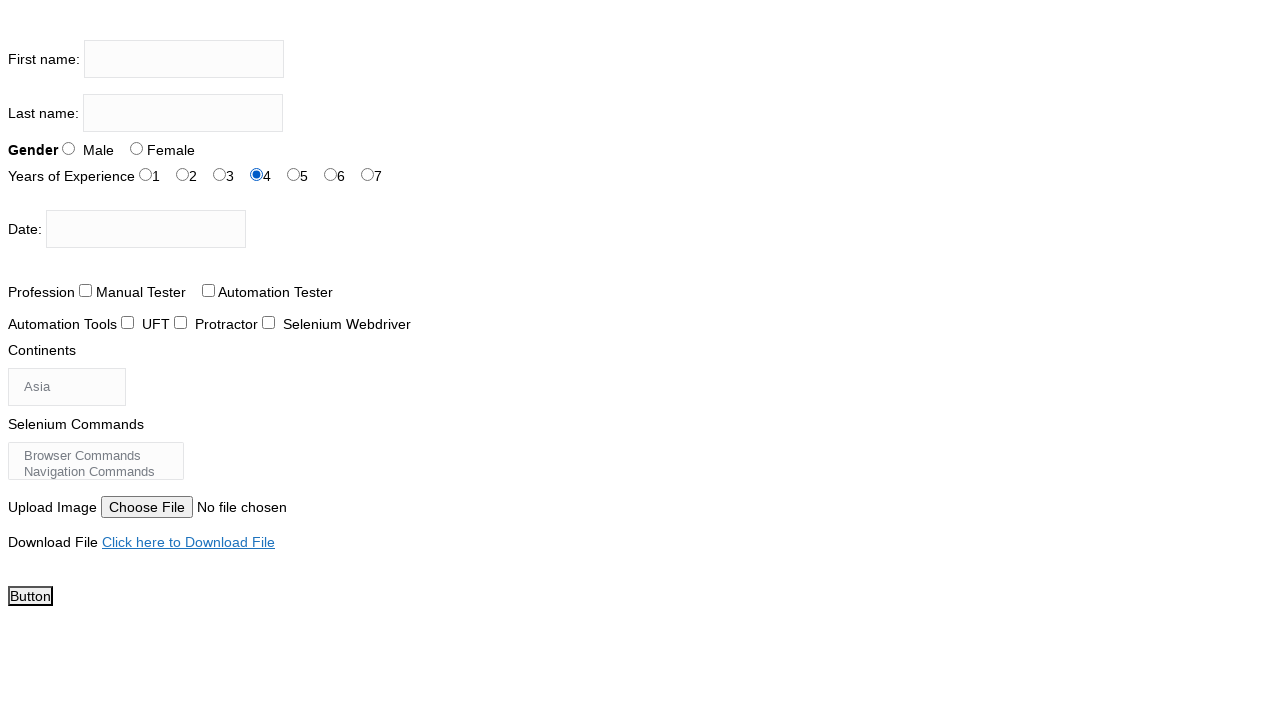